Tests e-commerce furniture filtering functionality by navigating to furniture category, applying price filters, and verifying the first product's price is within the specified range

Starting URL: https://testotomasyonu.com

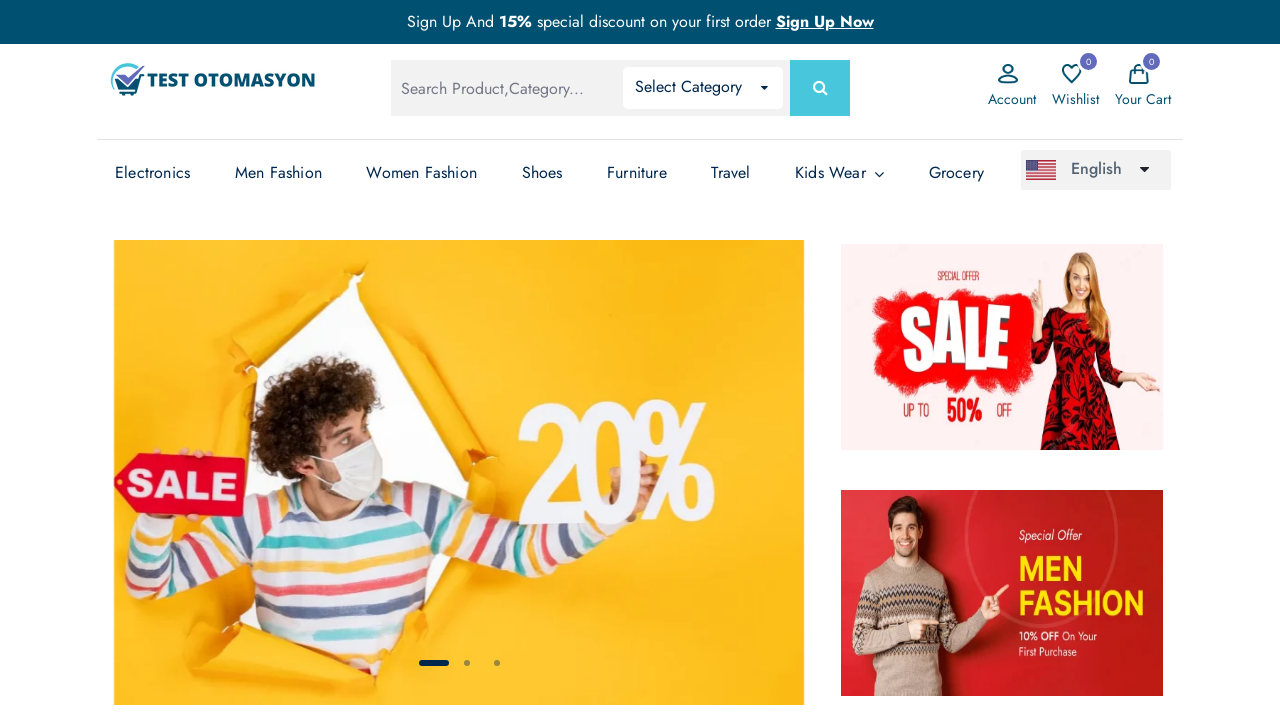

Refreshed the page
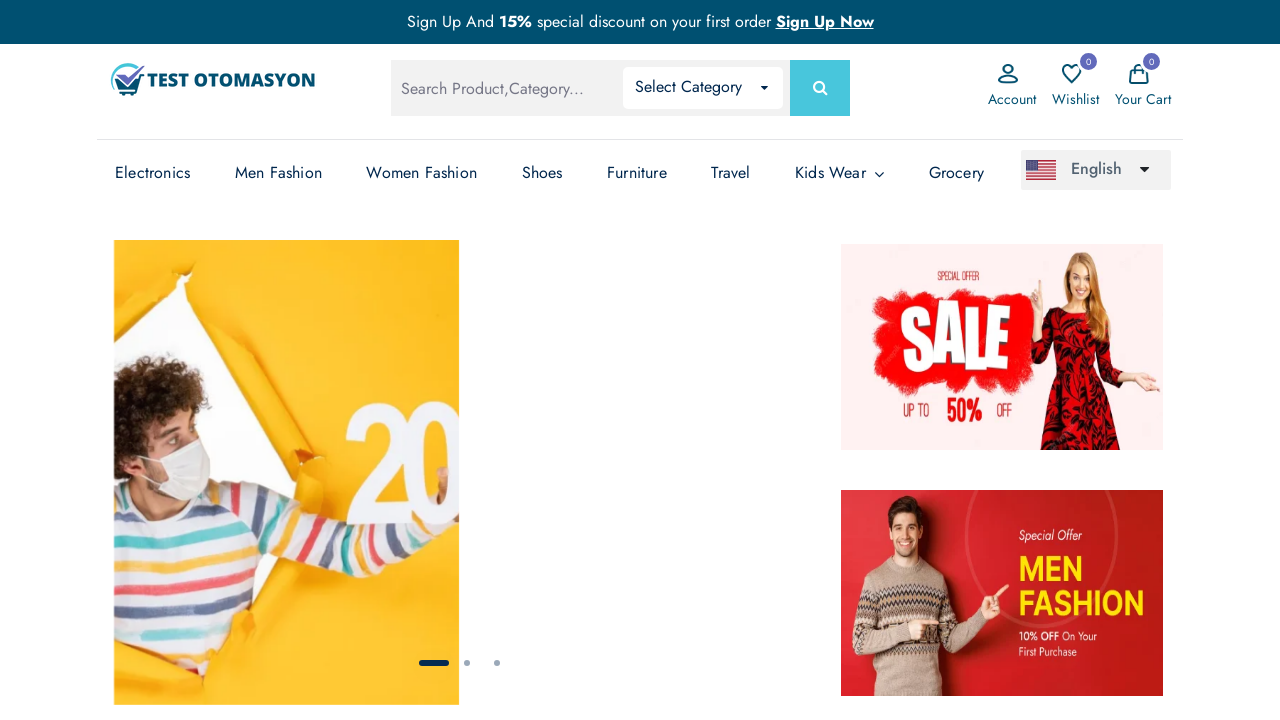

Retrieved page title: Test Otomasyonu - Test Otomasyonu
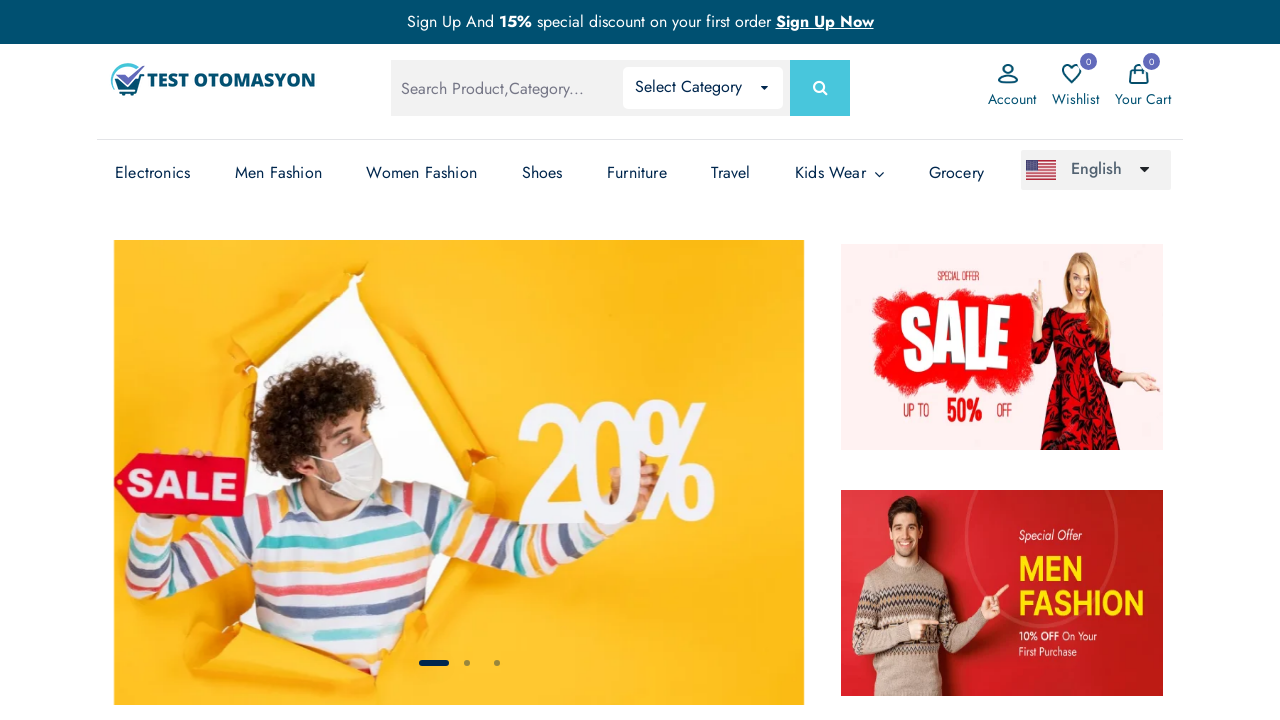

Verified page title contains 'Test Otomasyonu'
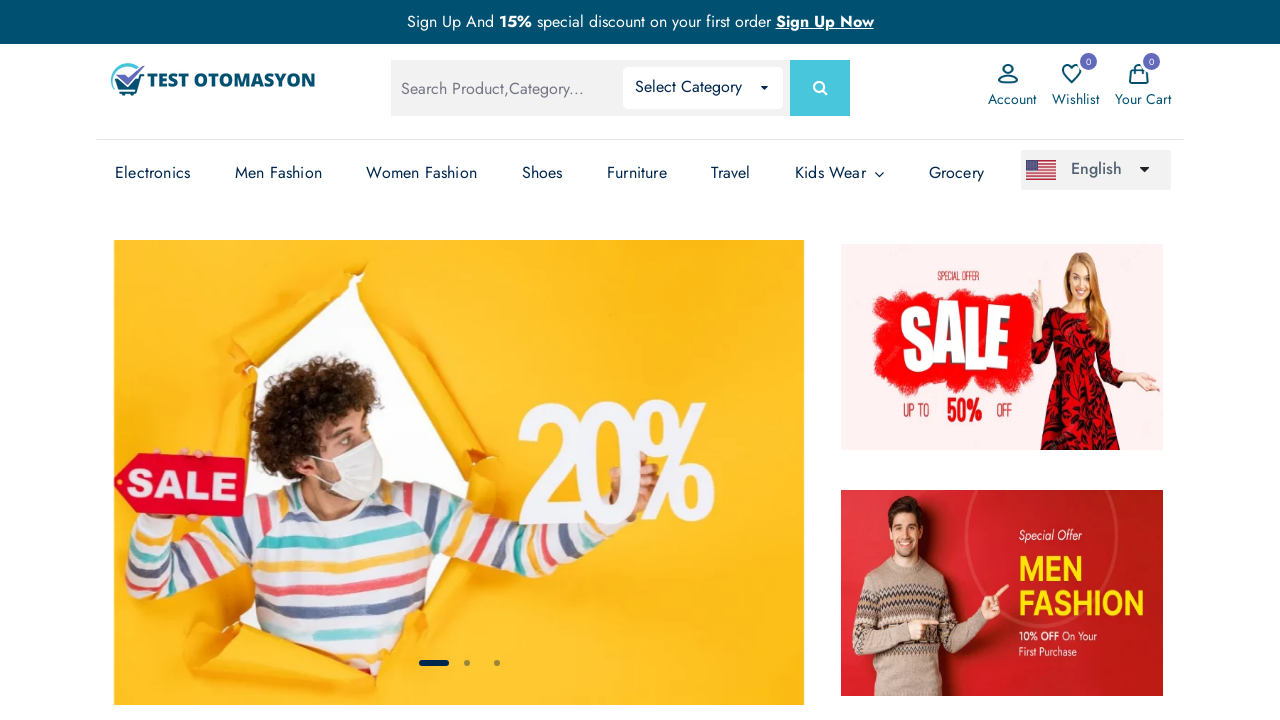

Clicked on Furniture category link at (637, 173) on xpath=//a[text()='Furniture' and not (@href='#')]
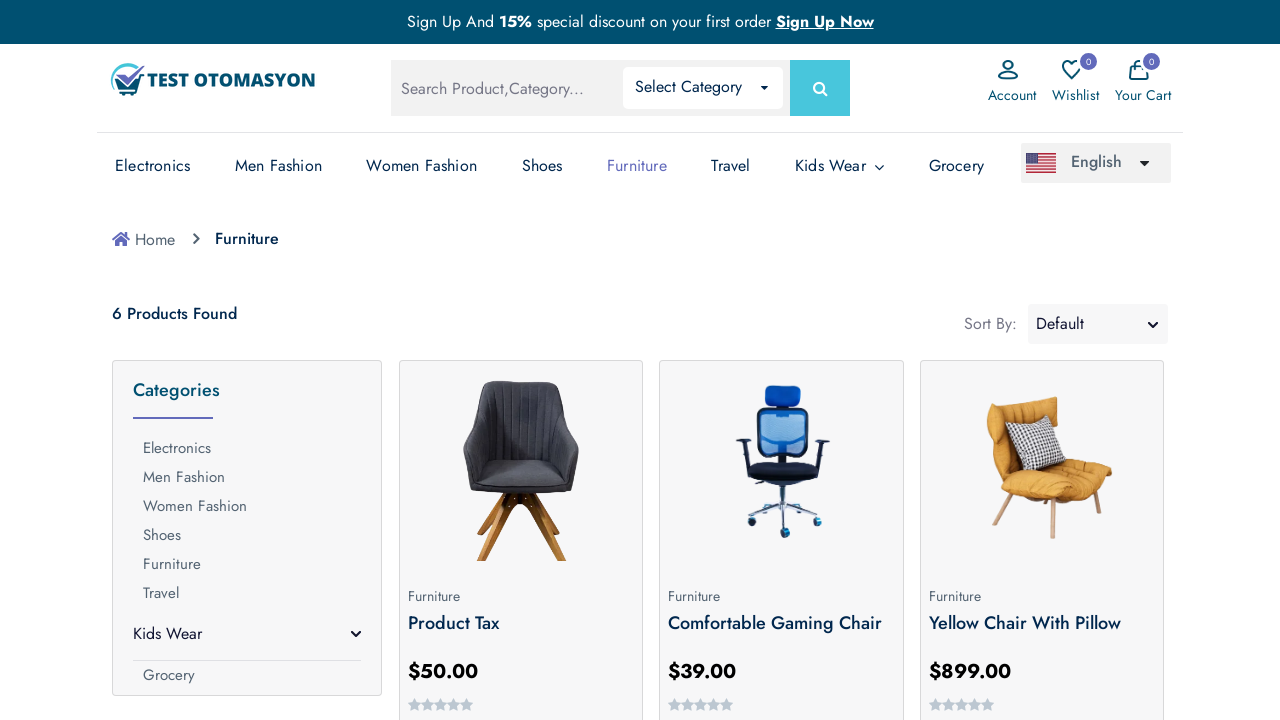

Cleared minimum price input field on input[name='min']
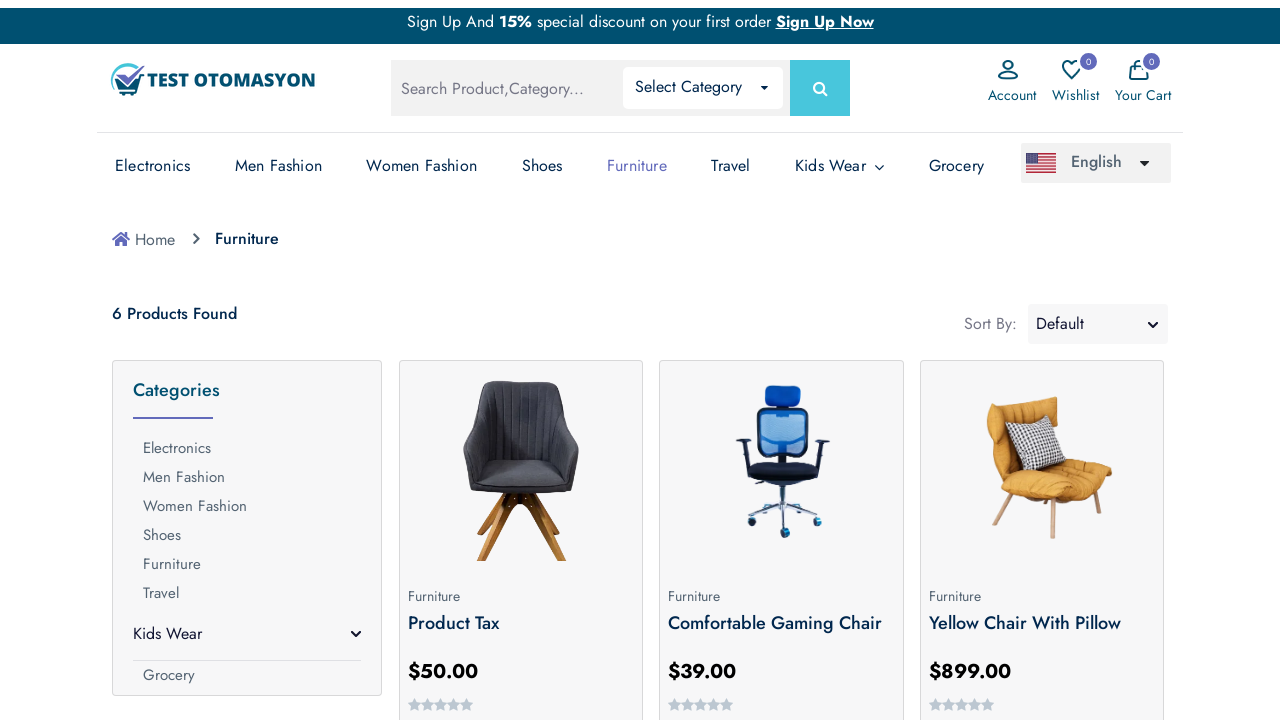

Set minimum price filter to 40 on input[name='min']
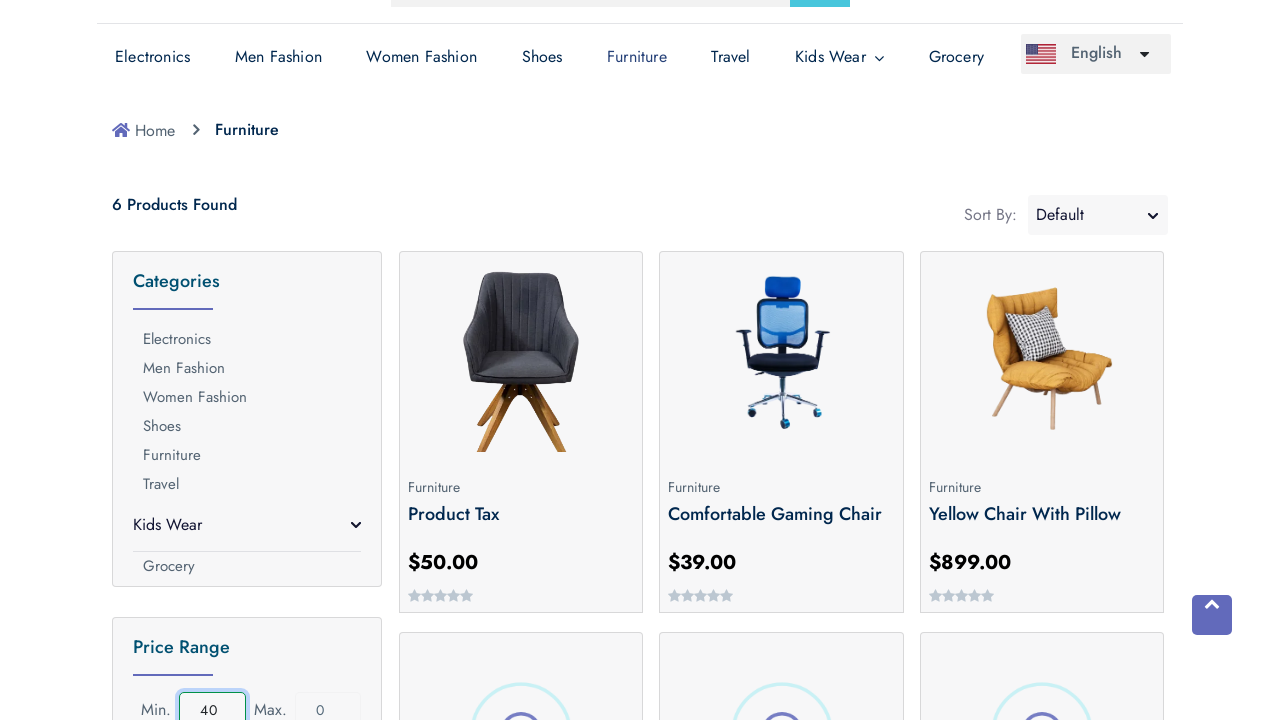

Cleared maximum price input field on input[name='max']
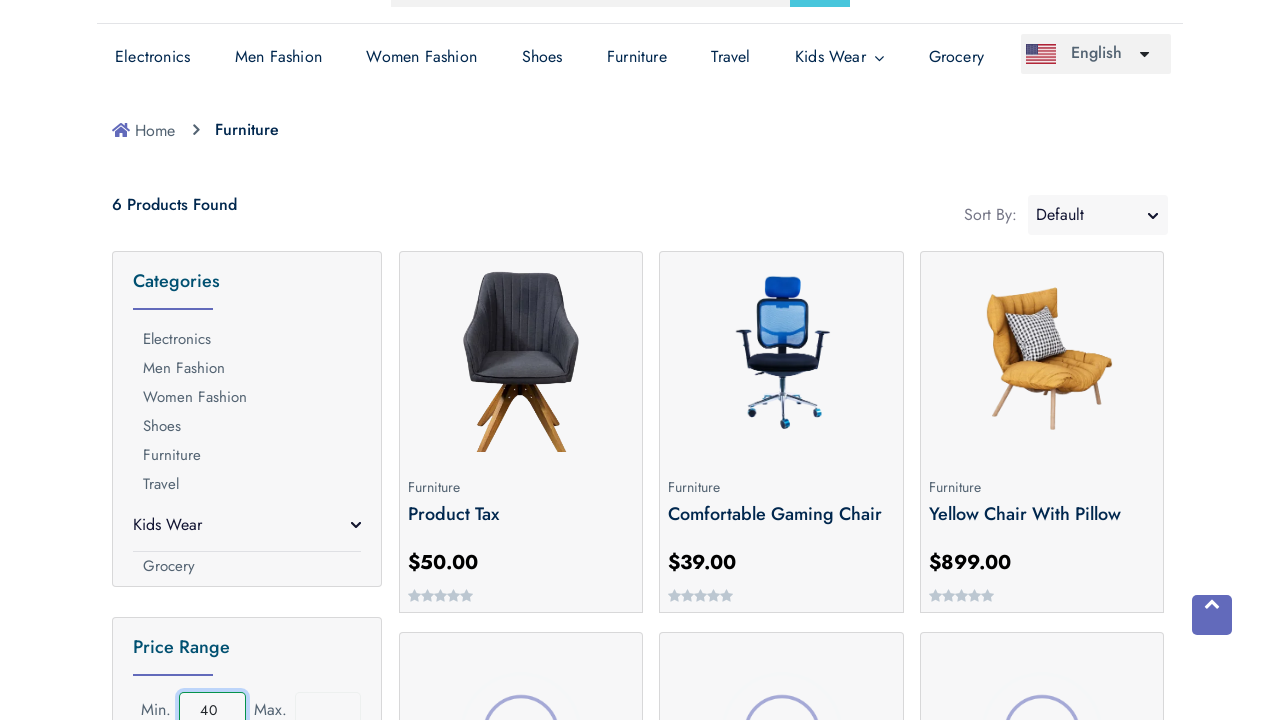

Set maximum price filter to 200 on input[name='max']
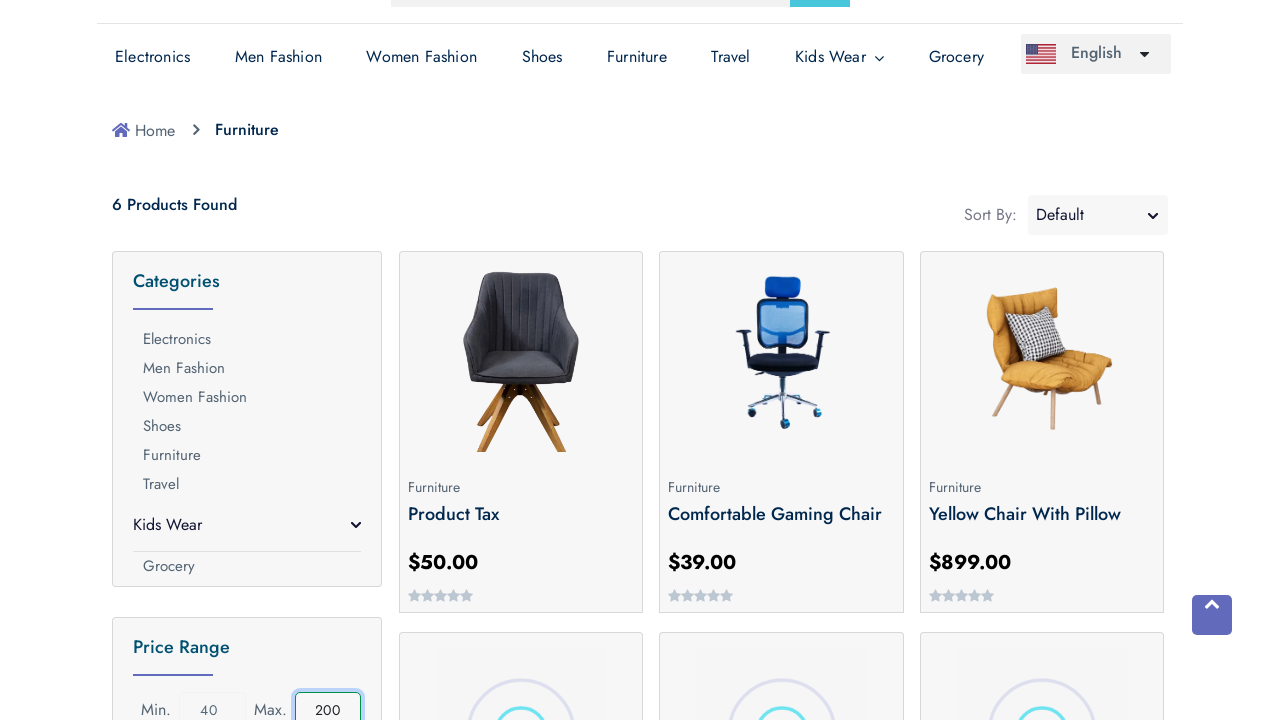

Scrolled down to reveal filter button
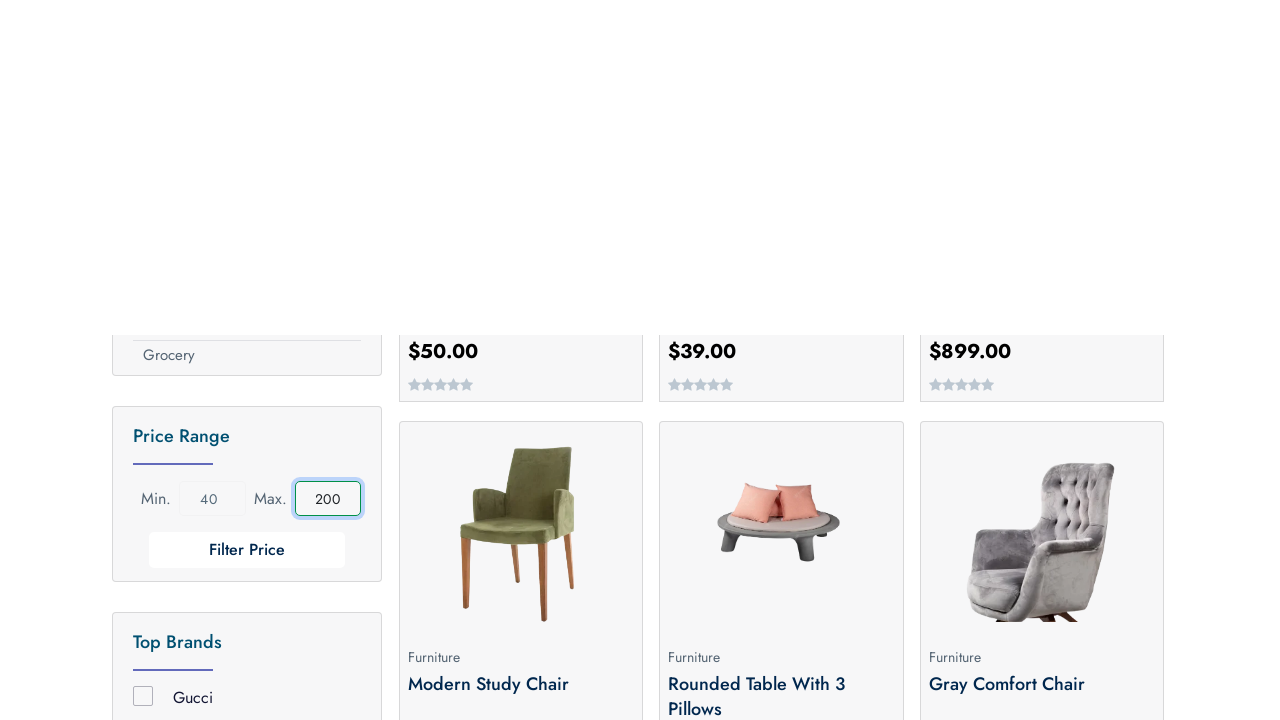

Clicked Filter Price button to apply price filters at (247, 131) on xpath=//button[text()='Filter Price']
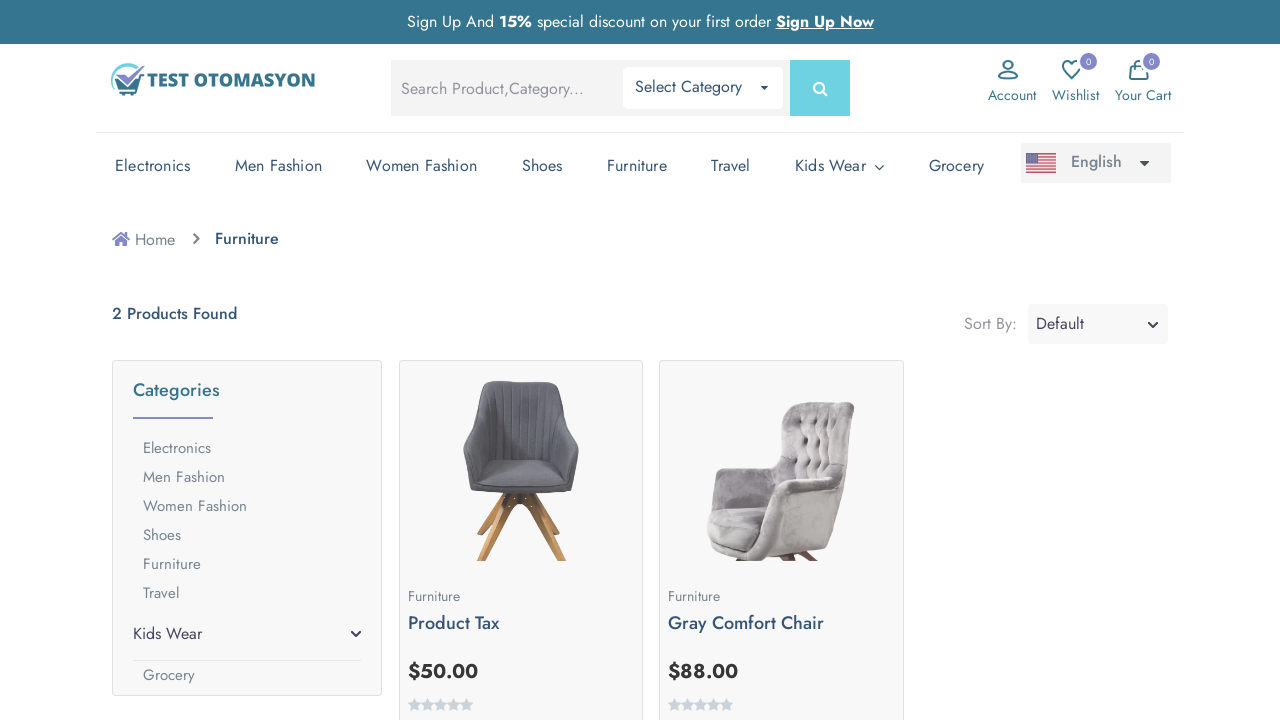

Waited for products found message to appear
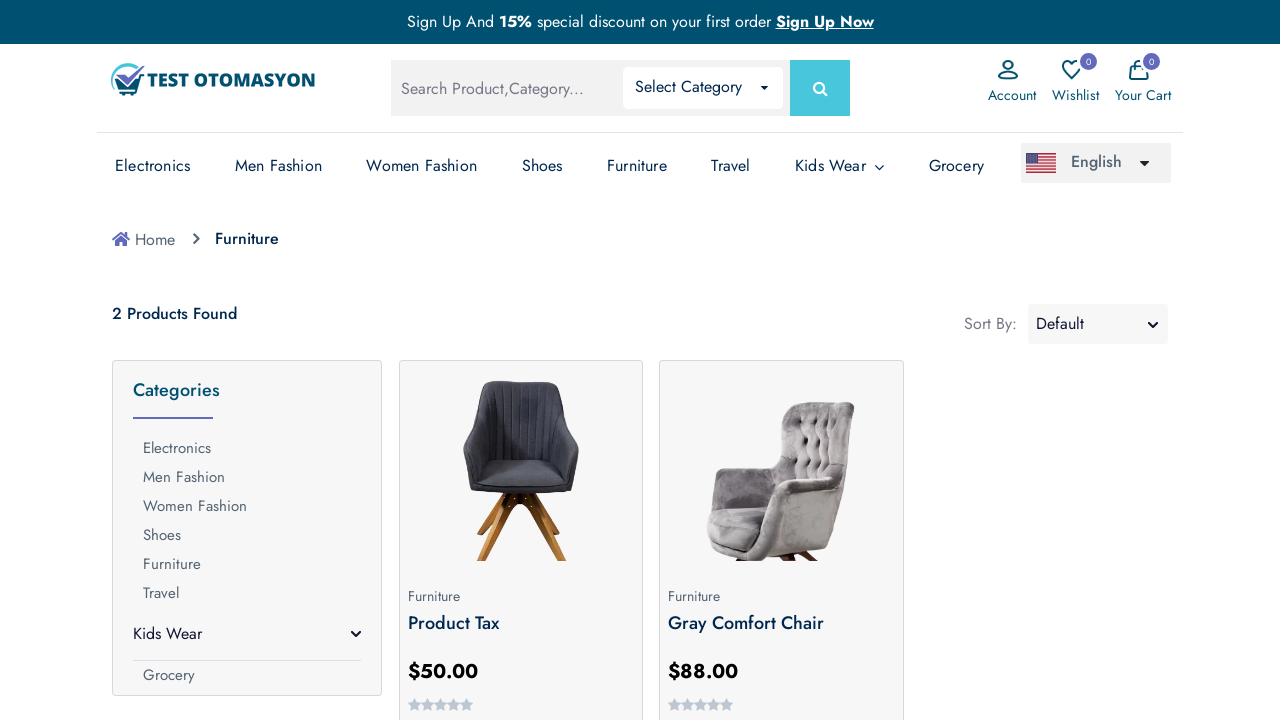

Retrieved products found text: 2 Products Found
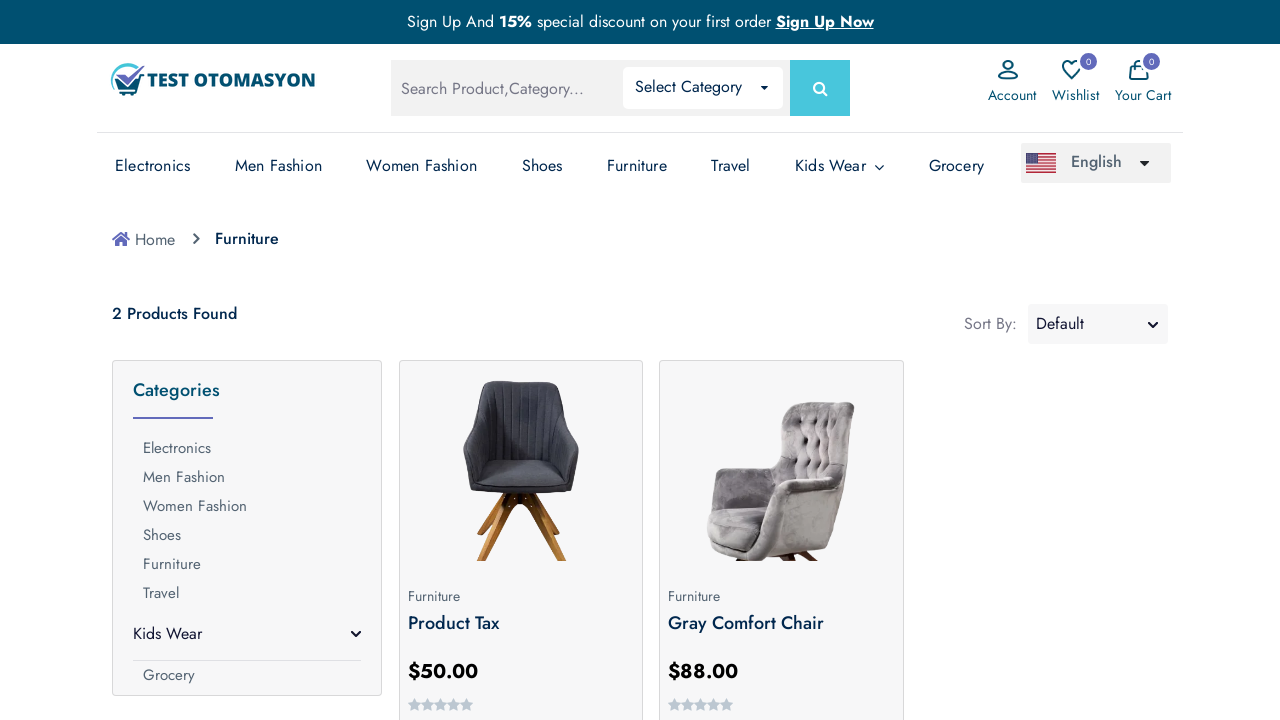

Clicked on the first product item at (521, 461) on (//a[@class='prod-img'])[1]
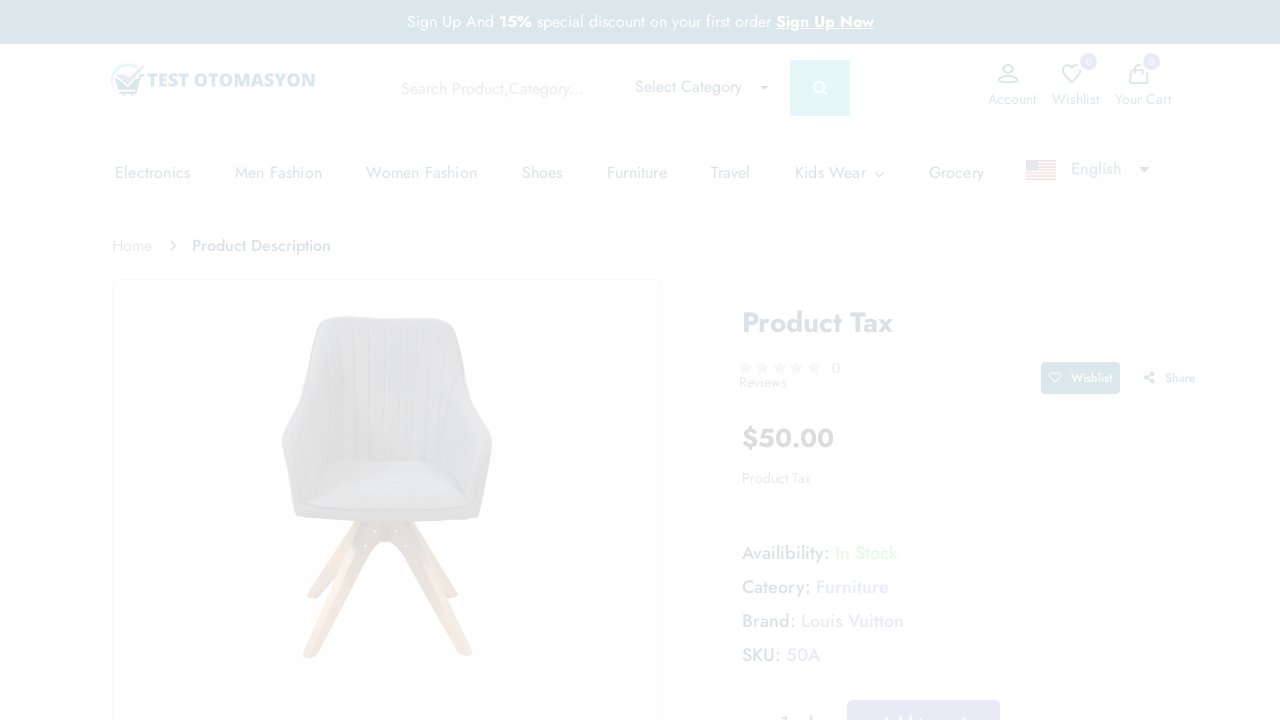

Waited for product price element to load
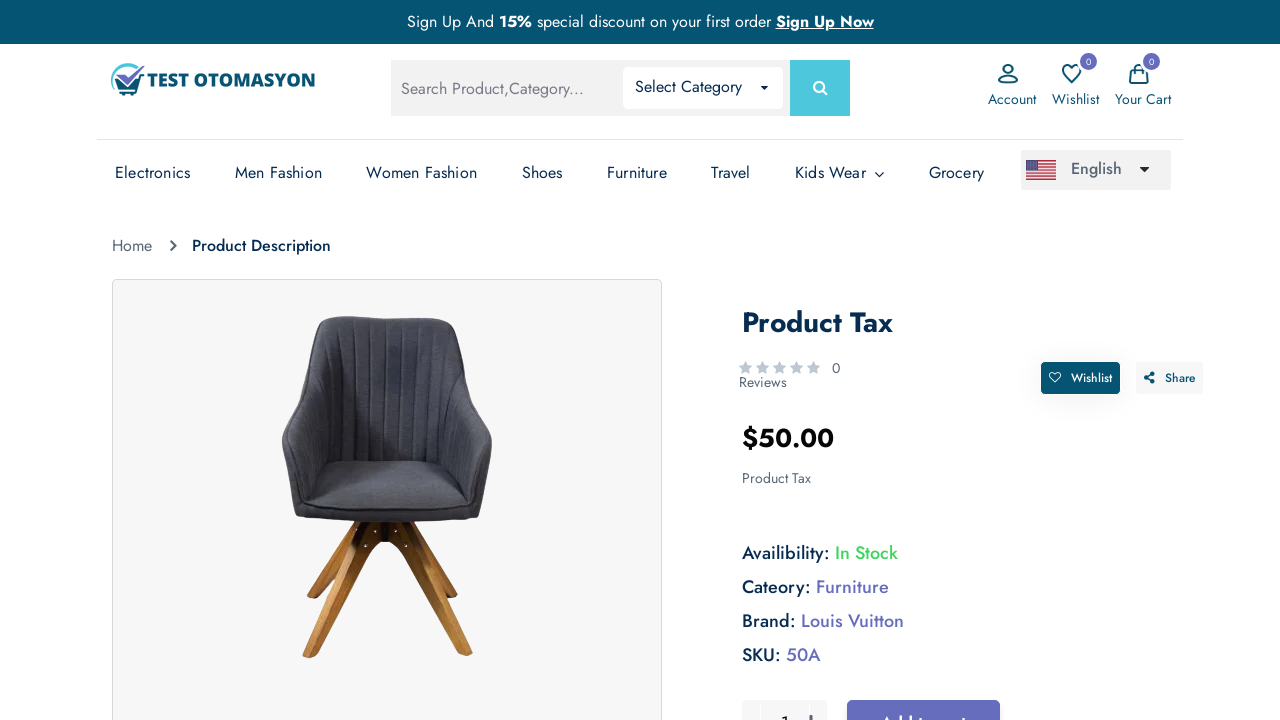

Retrieved product price: $50.00
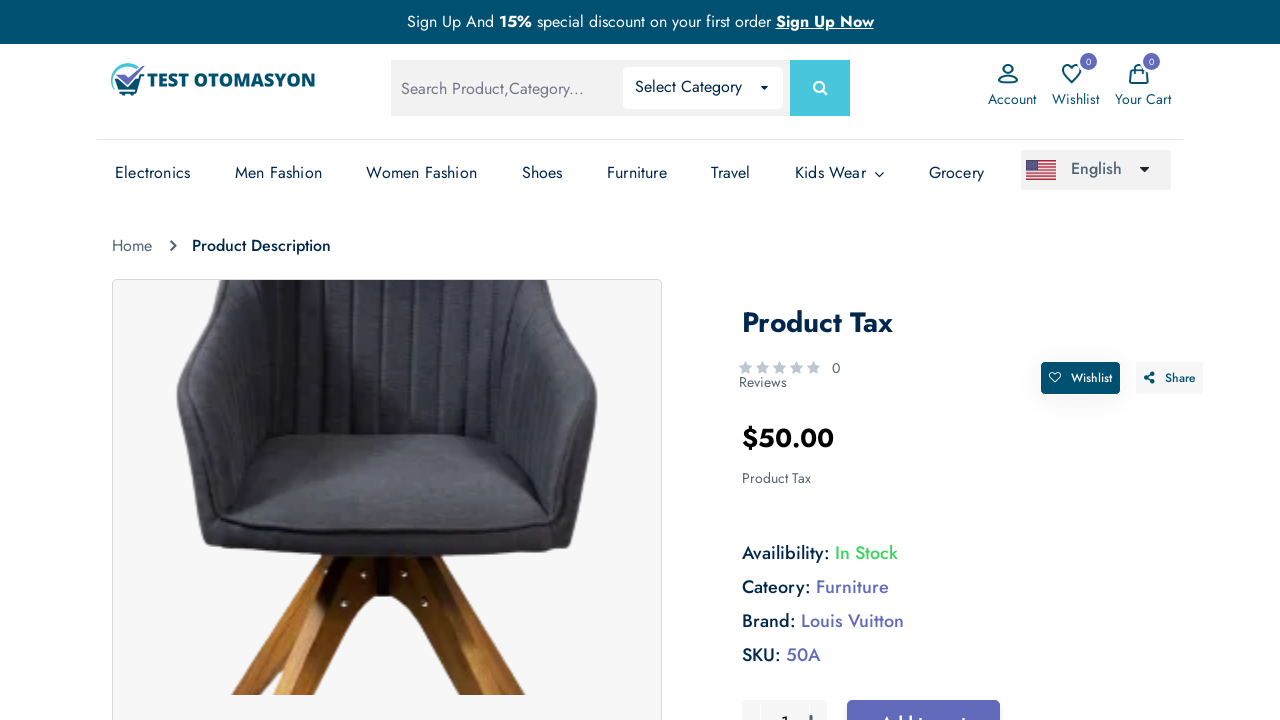

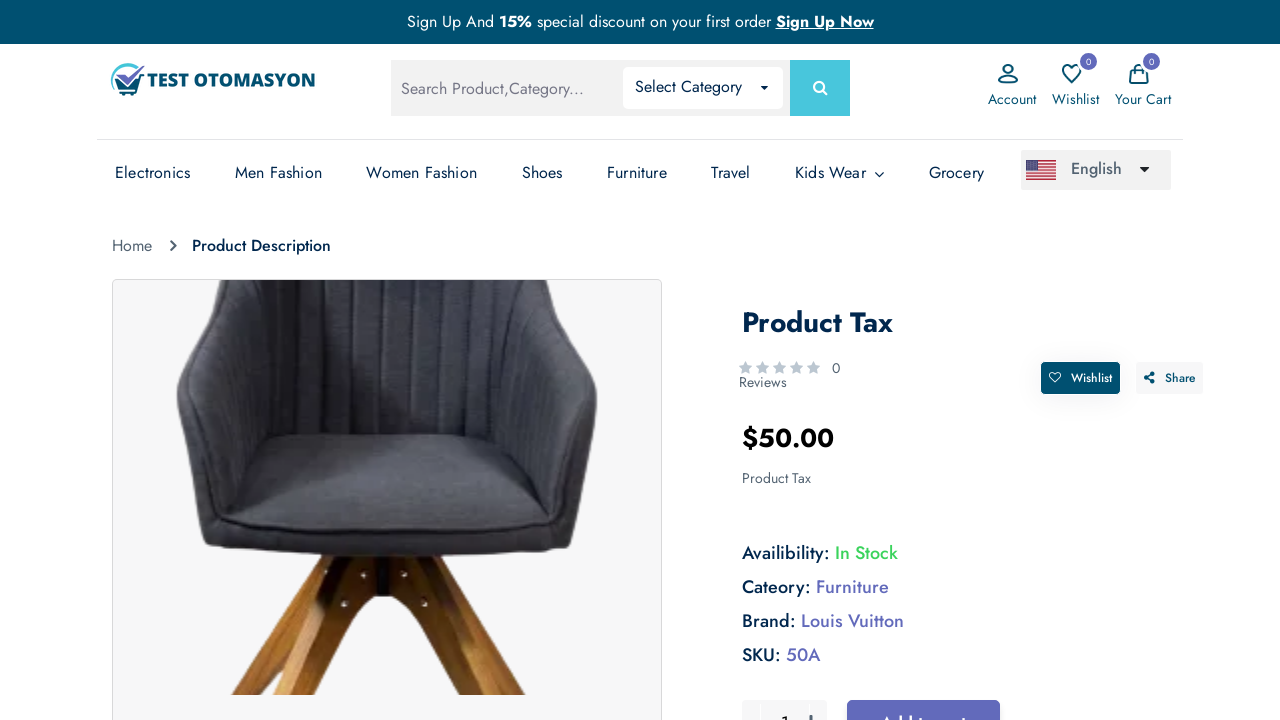